Tests that other controls are hidden when editing a todo item

Starting URL: https://demo.playwright.dev/todomvc

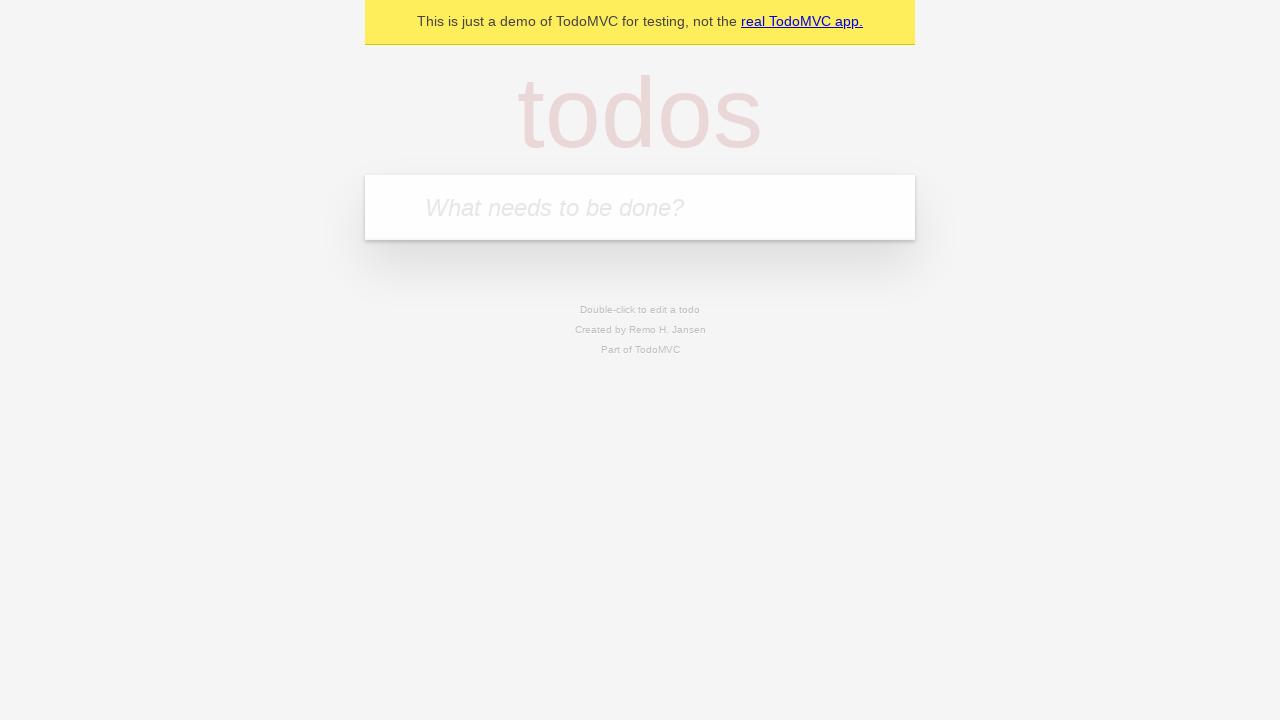

Filled todo input with 'buy some cheese' on internal:attr=[placeholder="What needs to be done?"i]
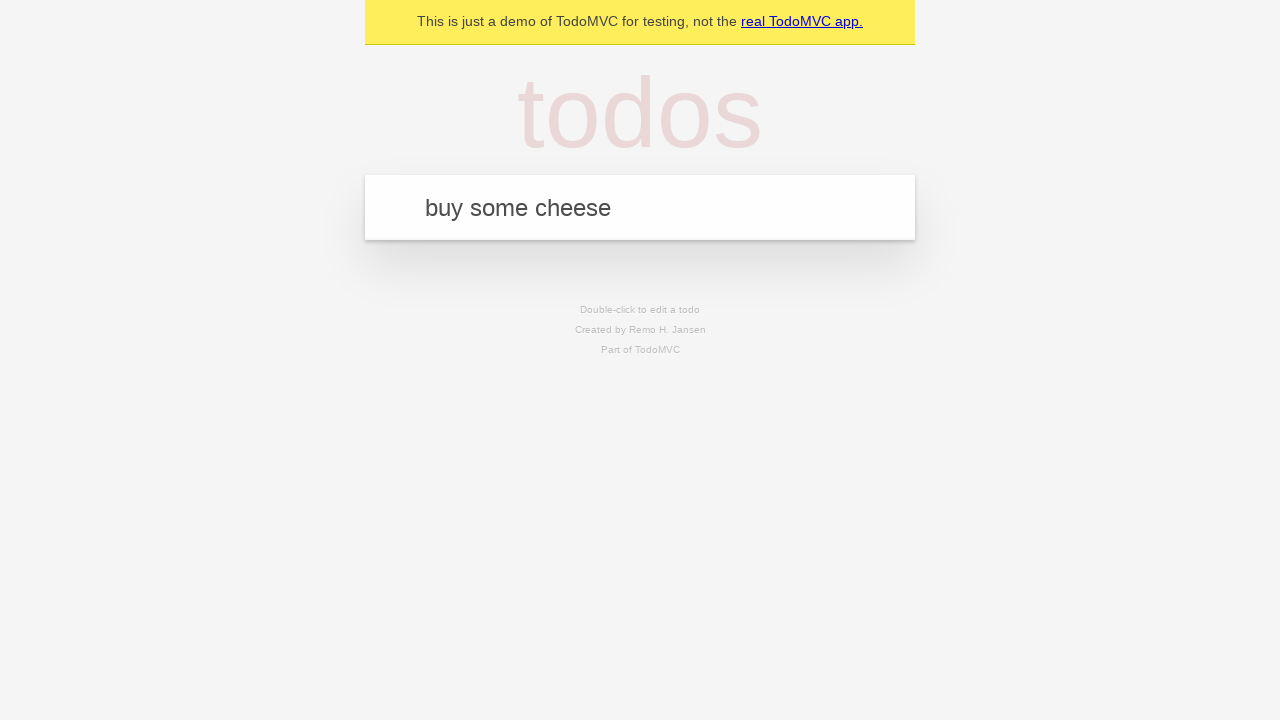

Pressed Enter to create first todo on internal:attr=[placeholder="What needs to be done?"i]
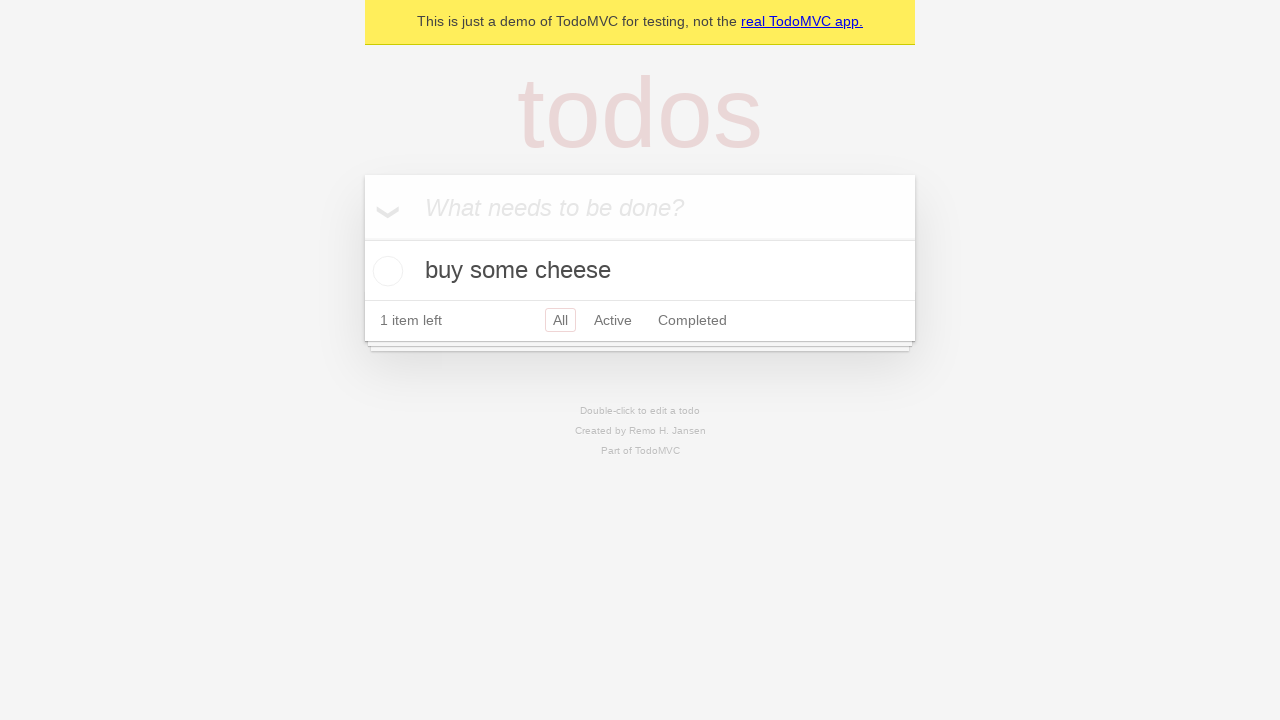

Filled todo input with 'feed the cat' on internal:attr=[placeholder="What needs to be done?"i]
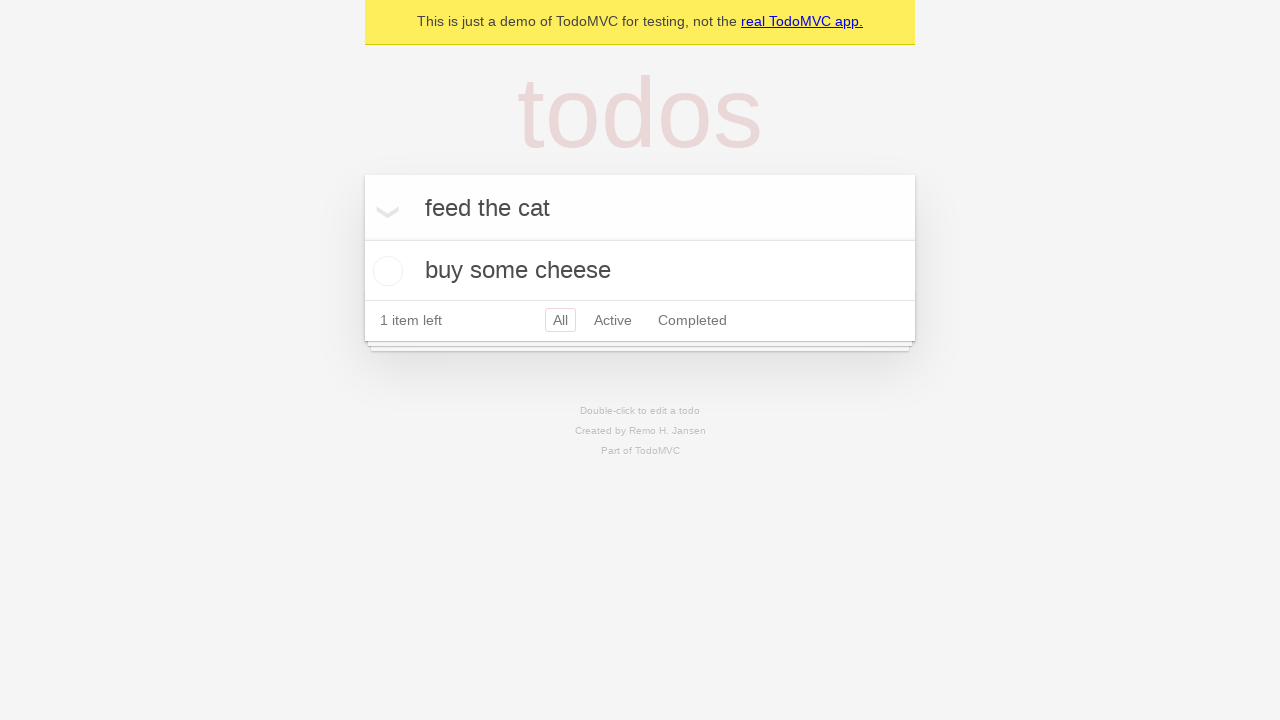

Pressed Enter to create second todo on internal:attr=[placeholder="What needs to be done?"i]
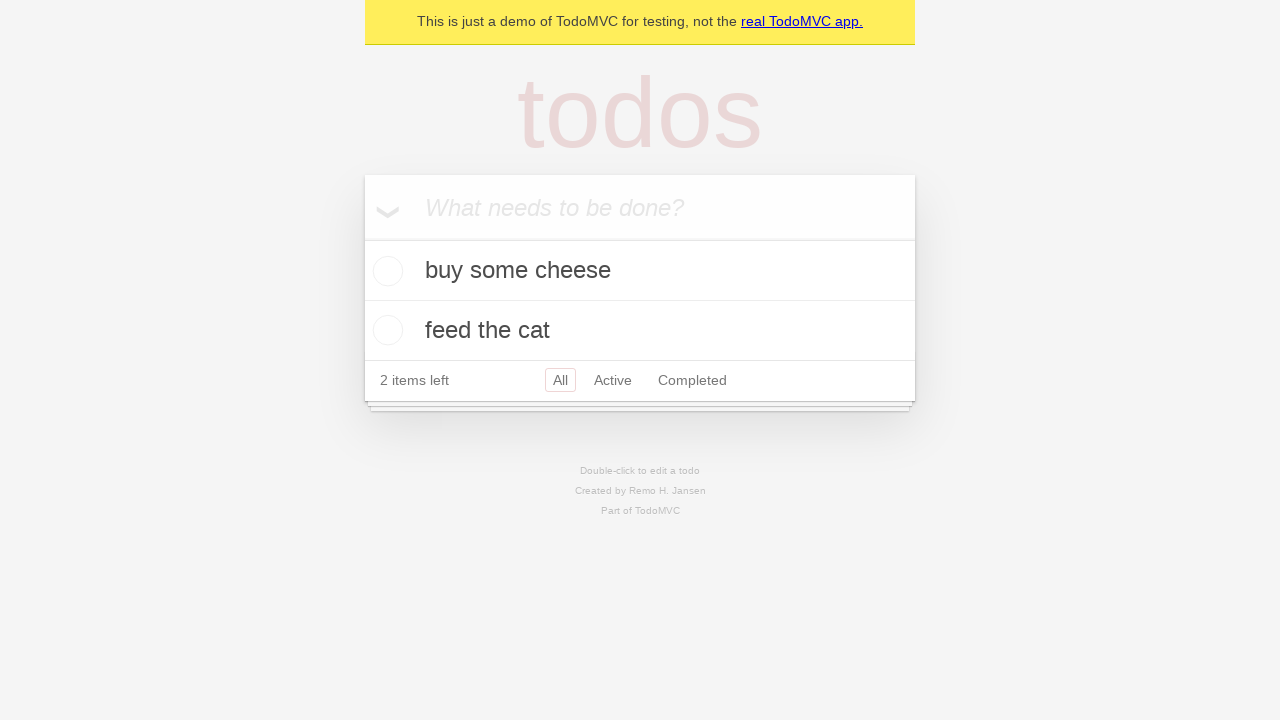

Filled todo input with 'book a doctors appointment' on internal:attr=[placeholder="What needs to be done?"i]
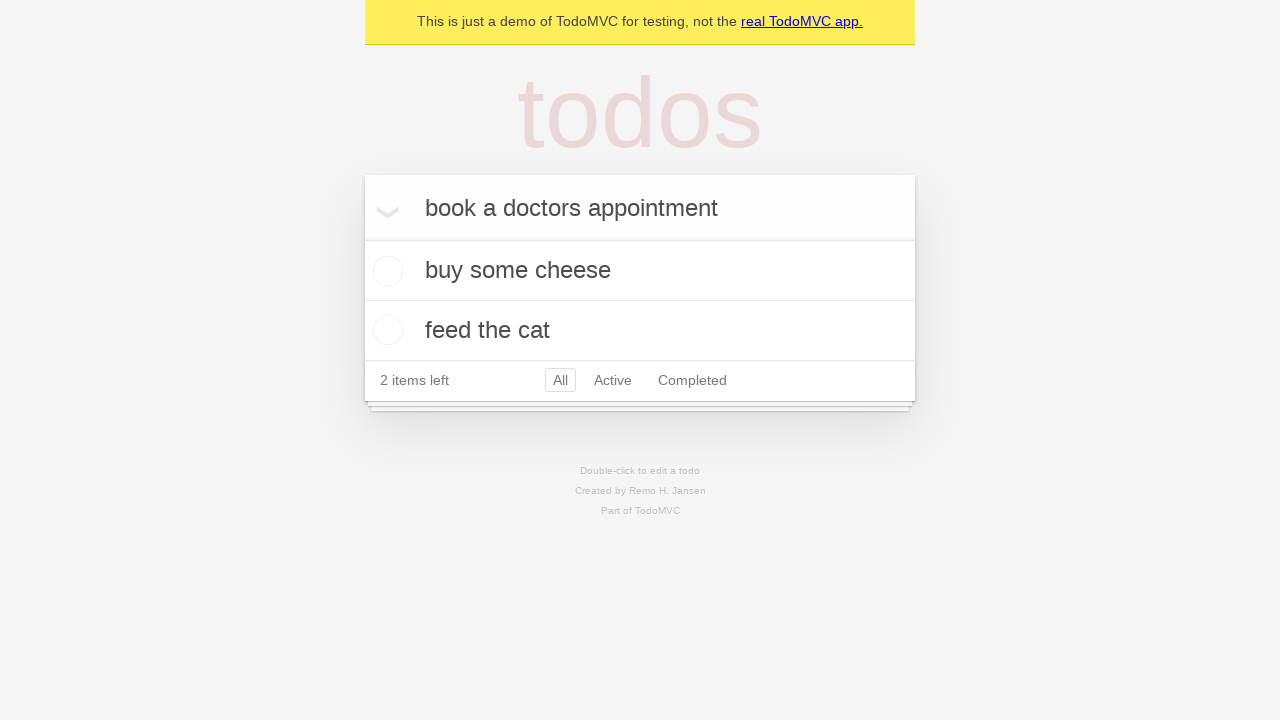

Pressed Enter to create third todo on internal:attr=[placeholder="What needs to be done?"i]
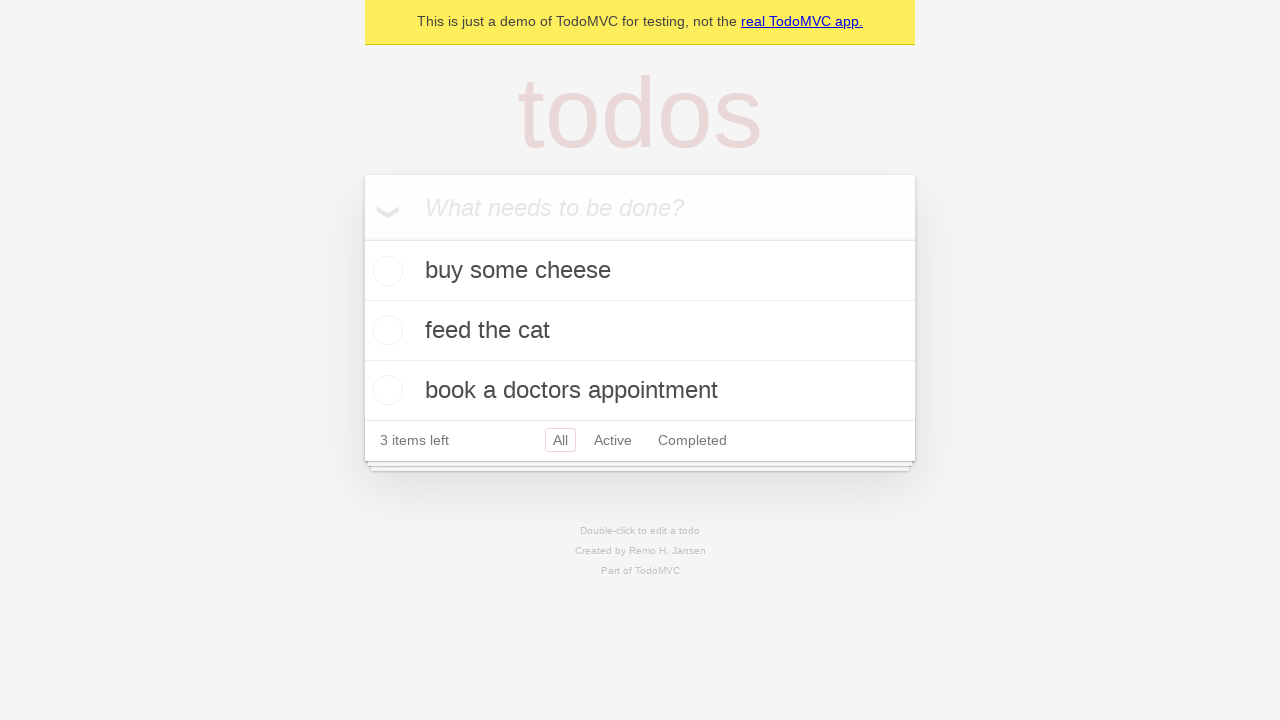

Double-clicked second todo item to enter edit mode at (640, 331) on internal:testid=[data-testid="todo-item"s] >> nth=1
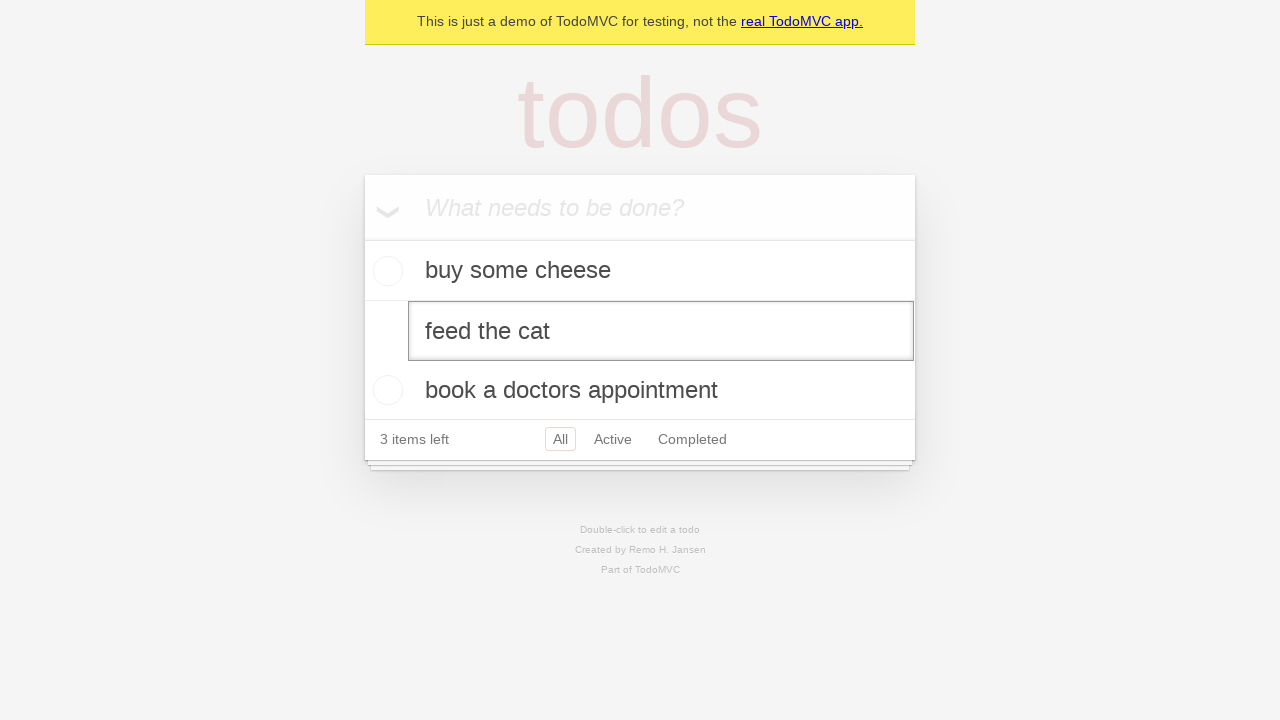

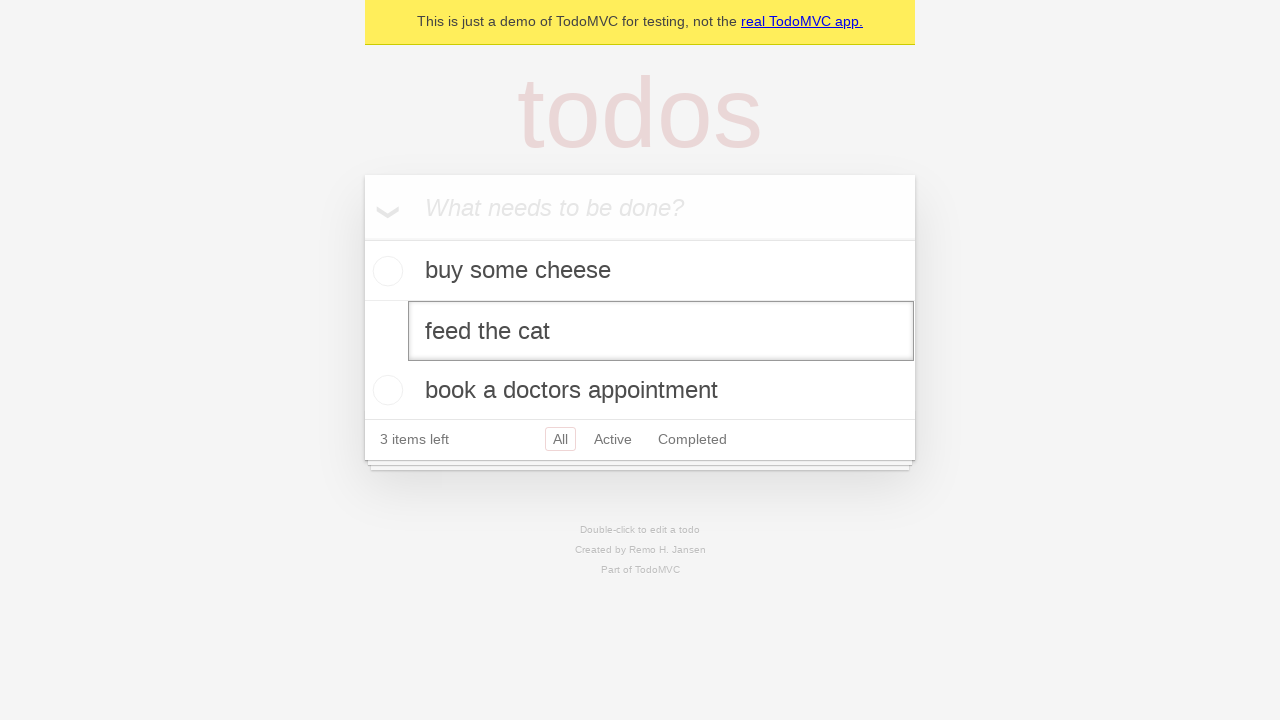